Tests handling of disabled form elements on a demo application by clicking a "Disabled" tab, then using JavaScript to fill in disabled name, email, and password fields, and finally submitting the form.

Starting URL: https://demoapps.qspiders.com/ui?scenario=1

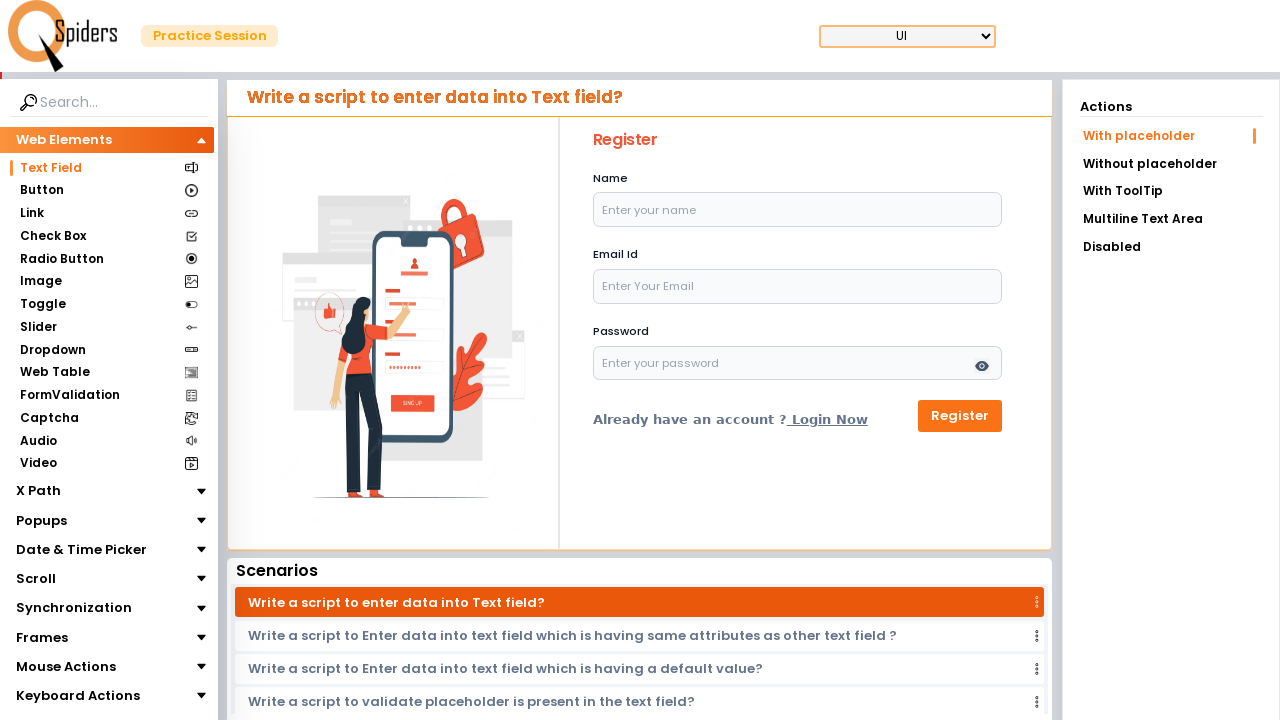

Clicked on the 'Disabled' tab at (1171, 247) on xpath=//li[.='Disabled']
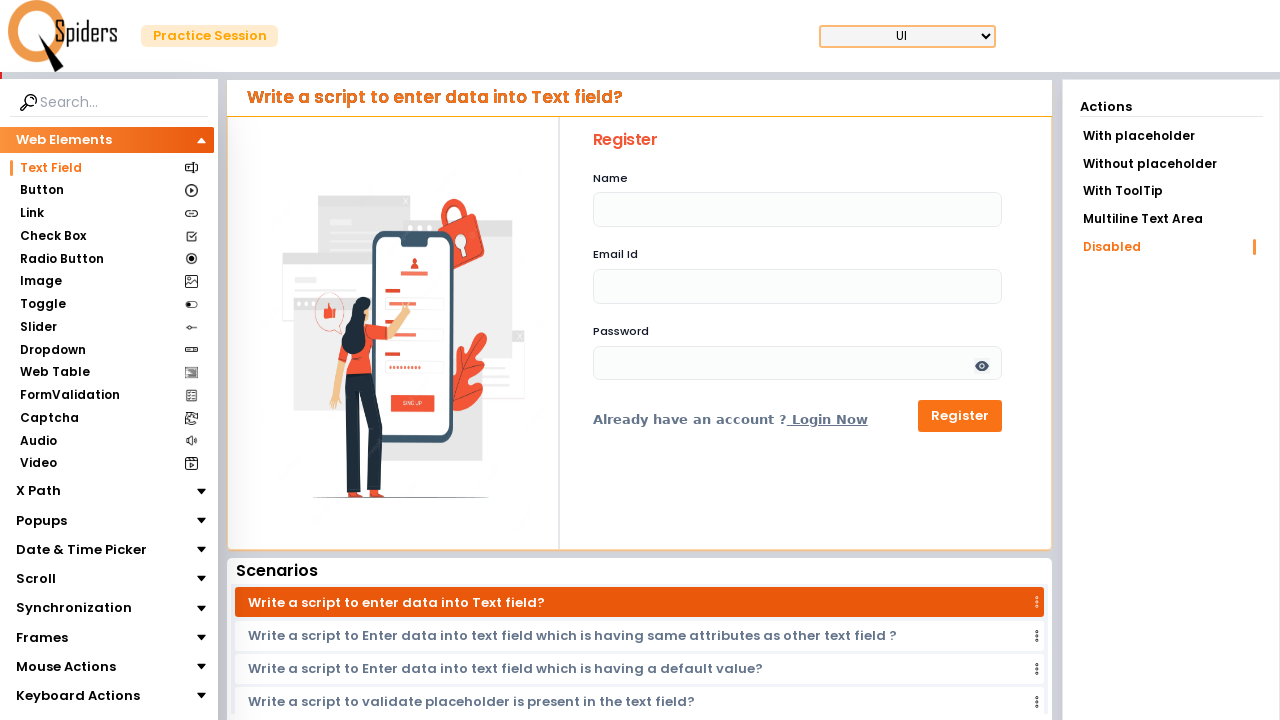

Waited 1000ms for form to be ready
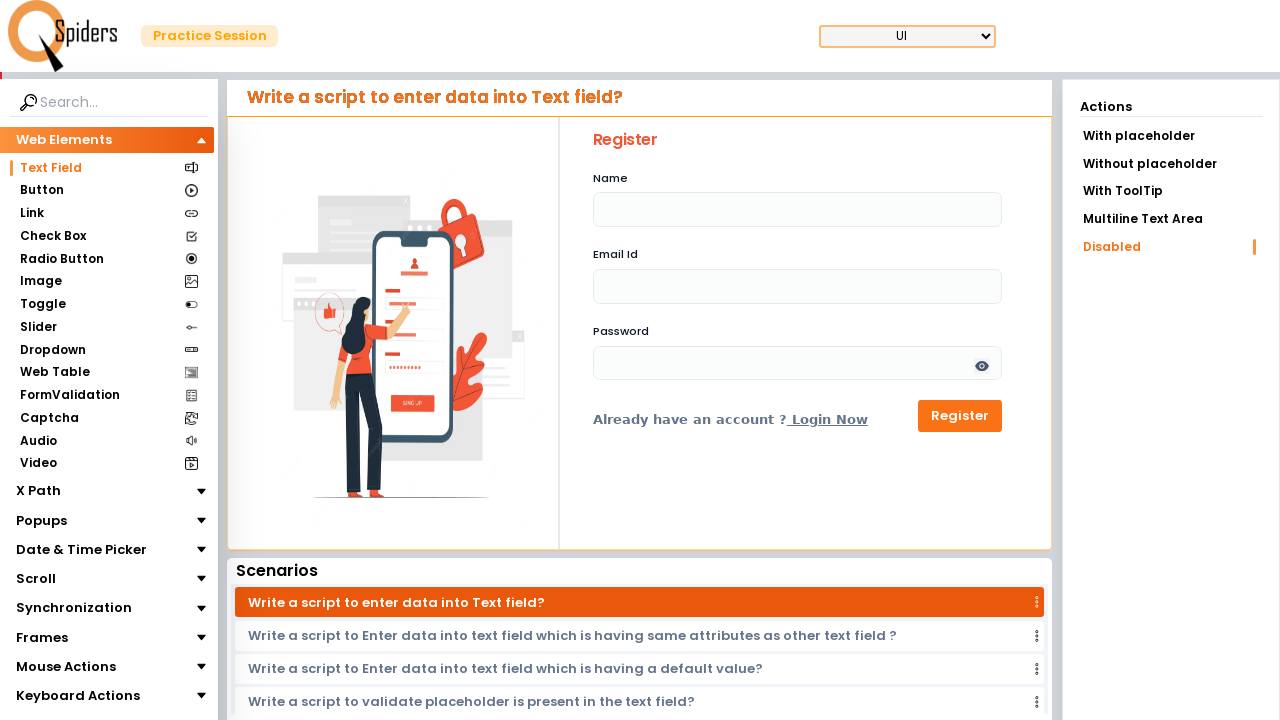

Used JavaScript to set disabled name field to 'sagar'
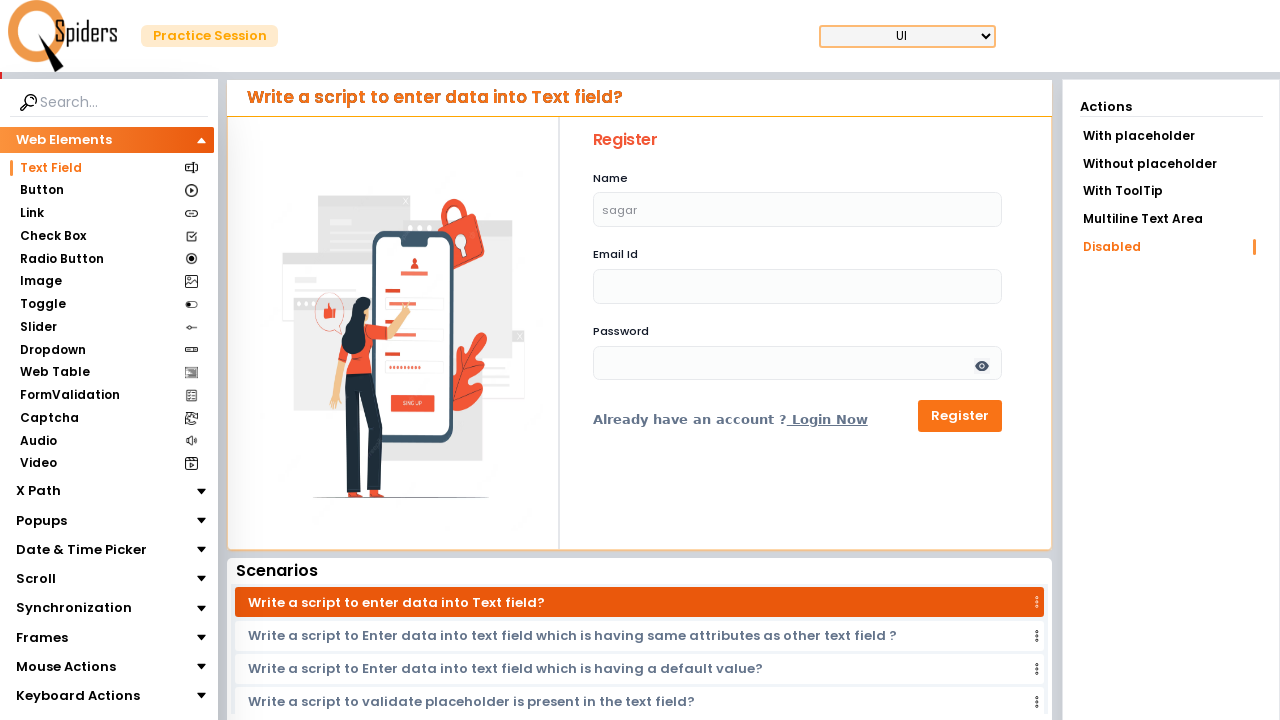

Used JavaScript to set disabled email field to 'sagar.swagat@gmail.com'
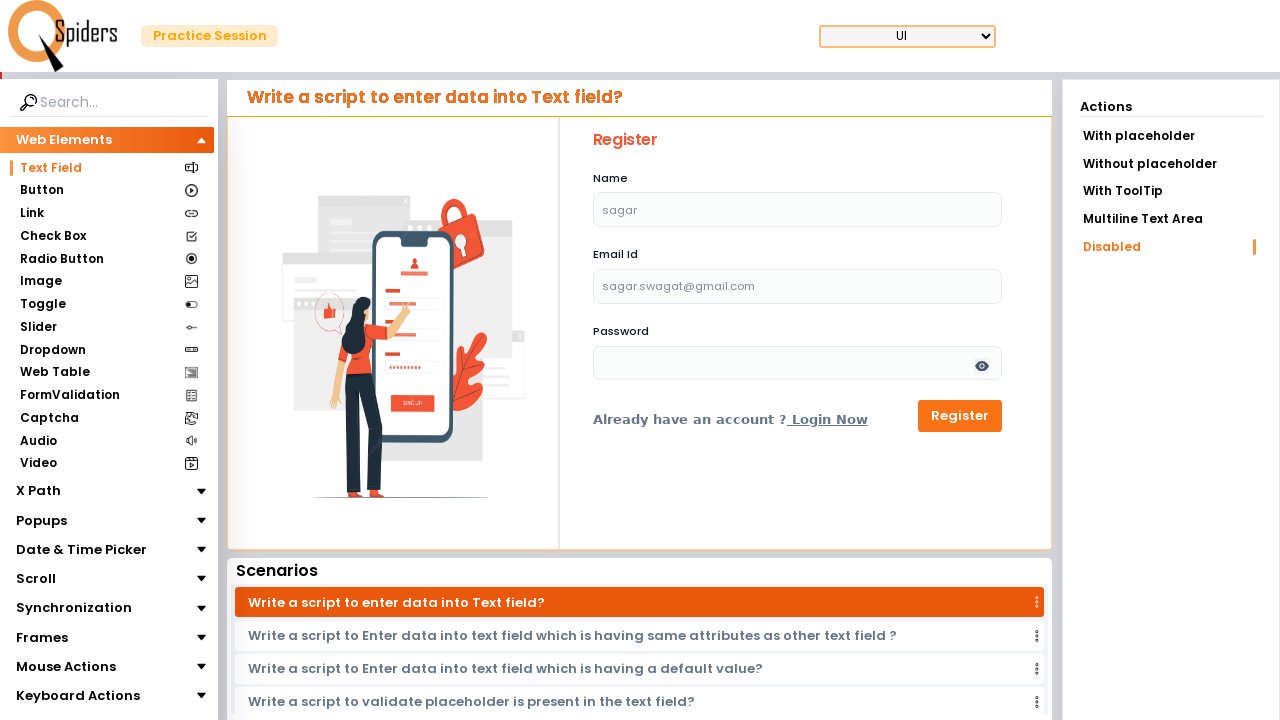

Used JavaScript to set disabled password field to 'hahahahah'
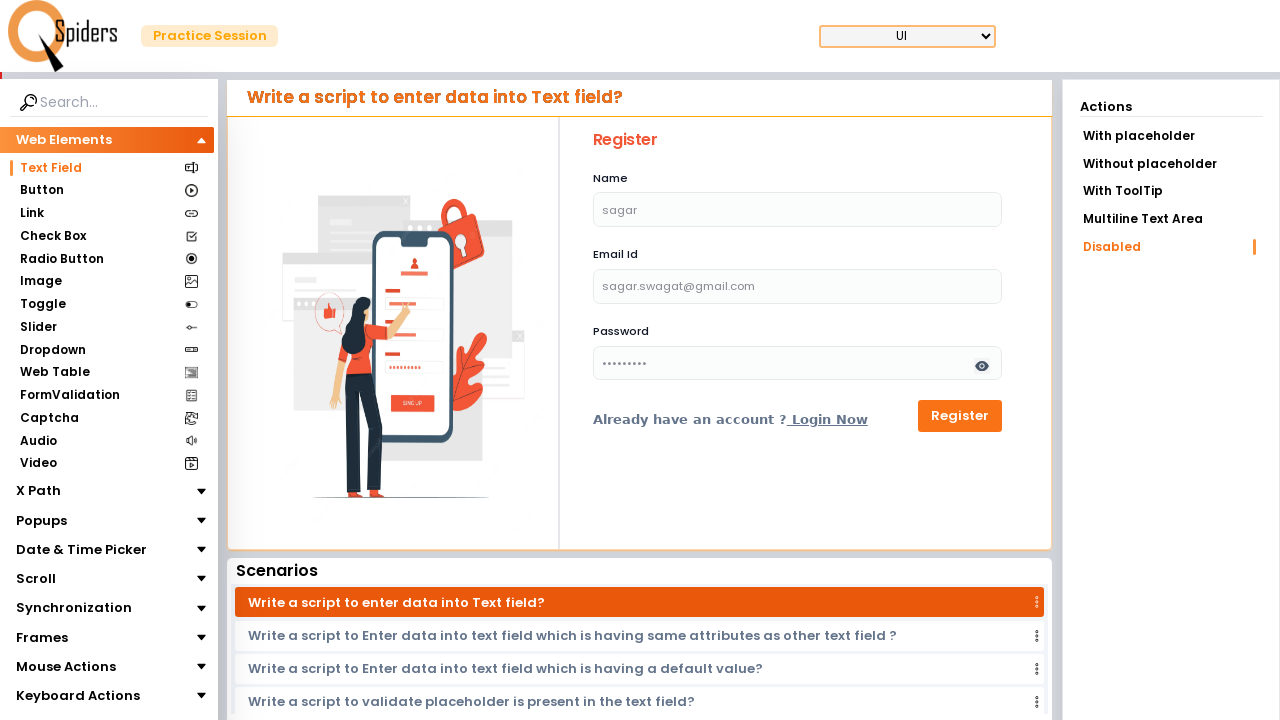

Clicked the submit button to submit the form at (960, 416) on button[type='submit']
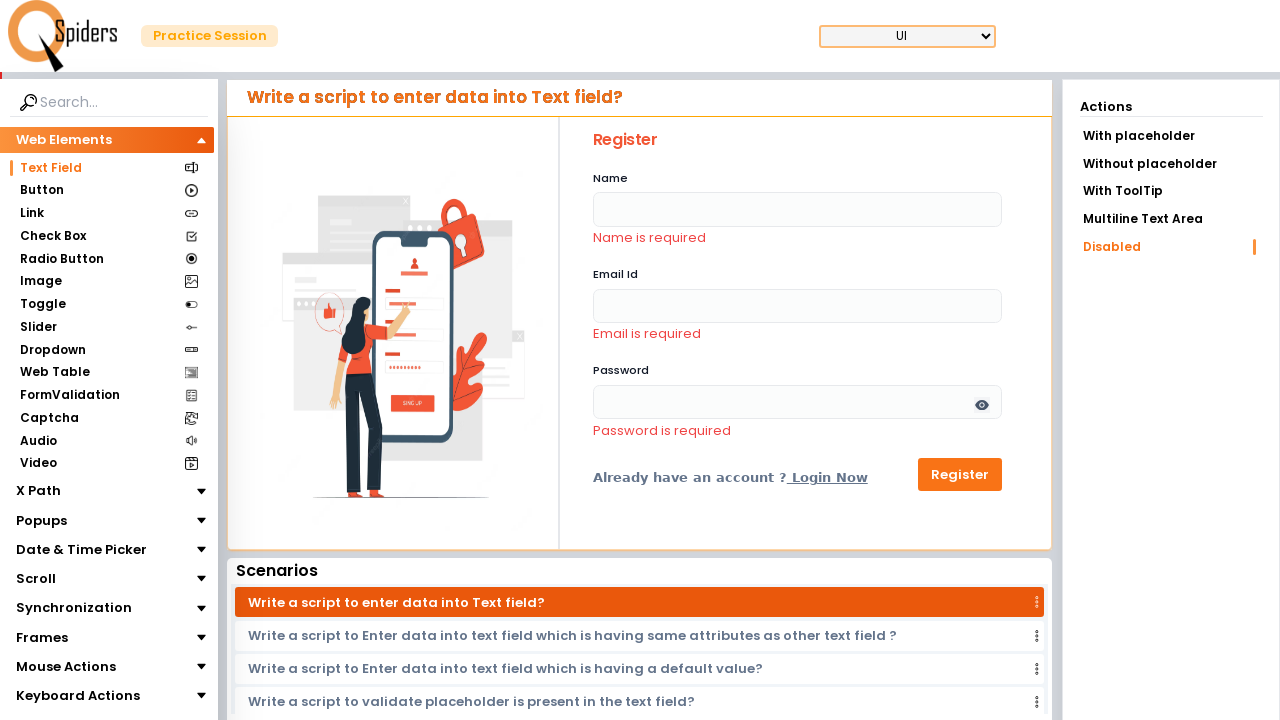

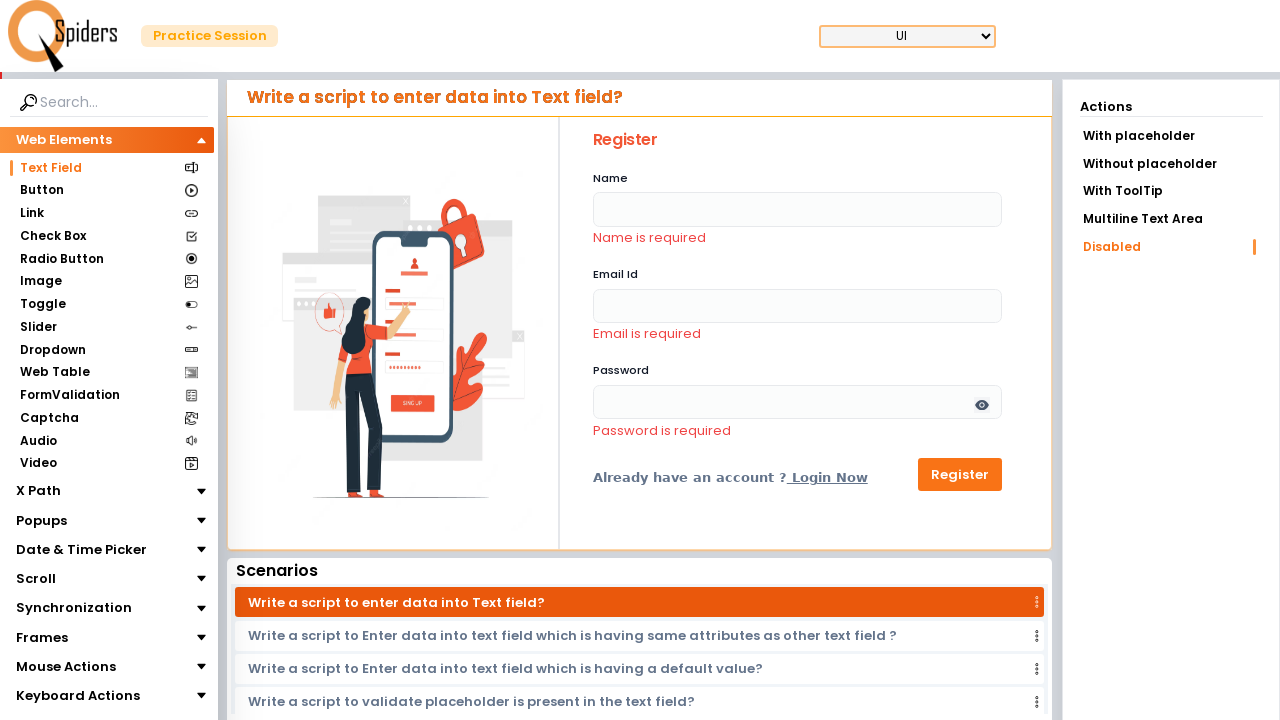